Tests axis-restricted draggable element that can only move along the X axis

Starting URL: https://demoqa.com/elements

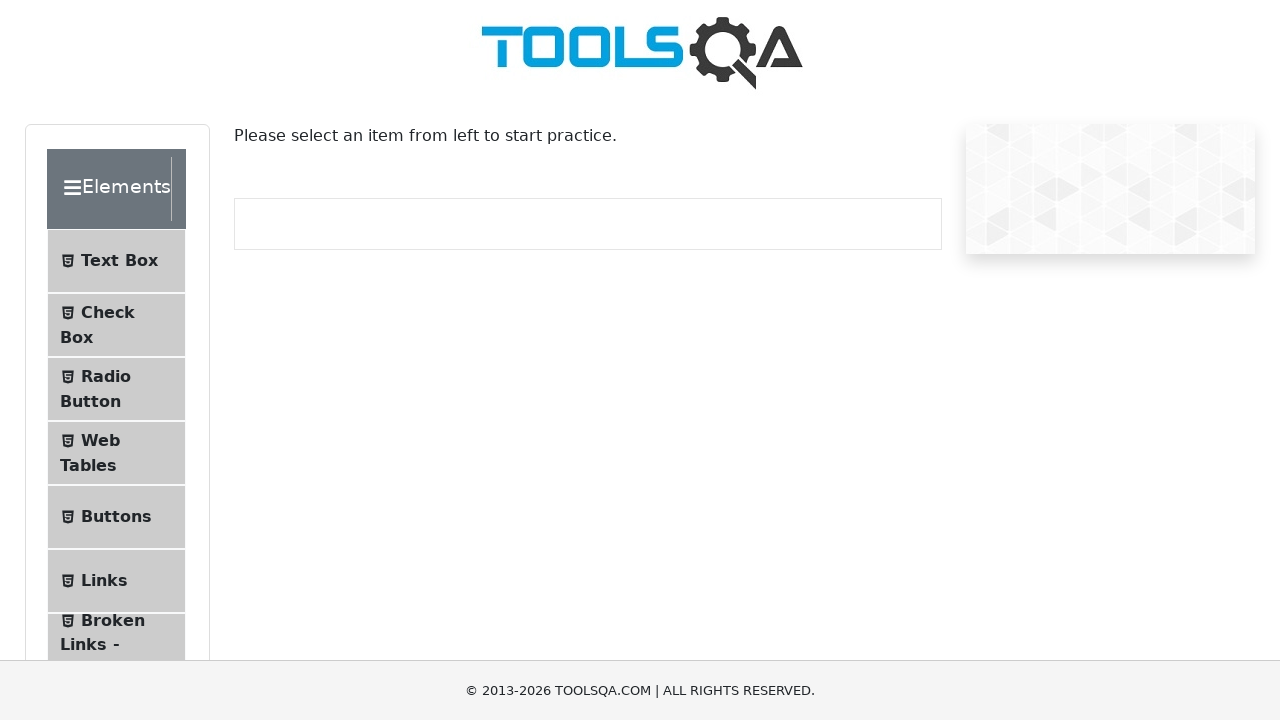

Clicked on Interactions menu at (121, 475) on internal:text="Interactions"i
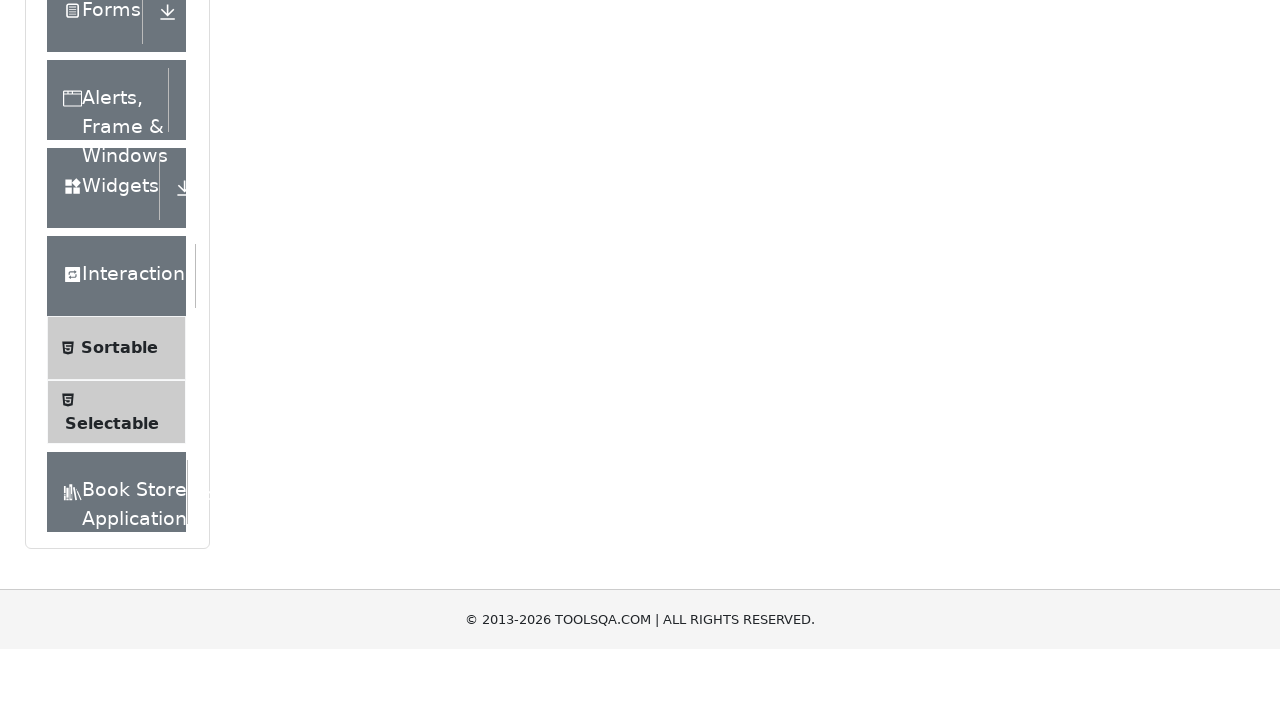

Clicked on Dragabble submenu at (127, 640) on internal:text="Dragabble"i
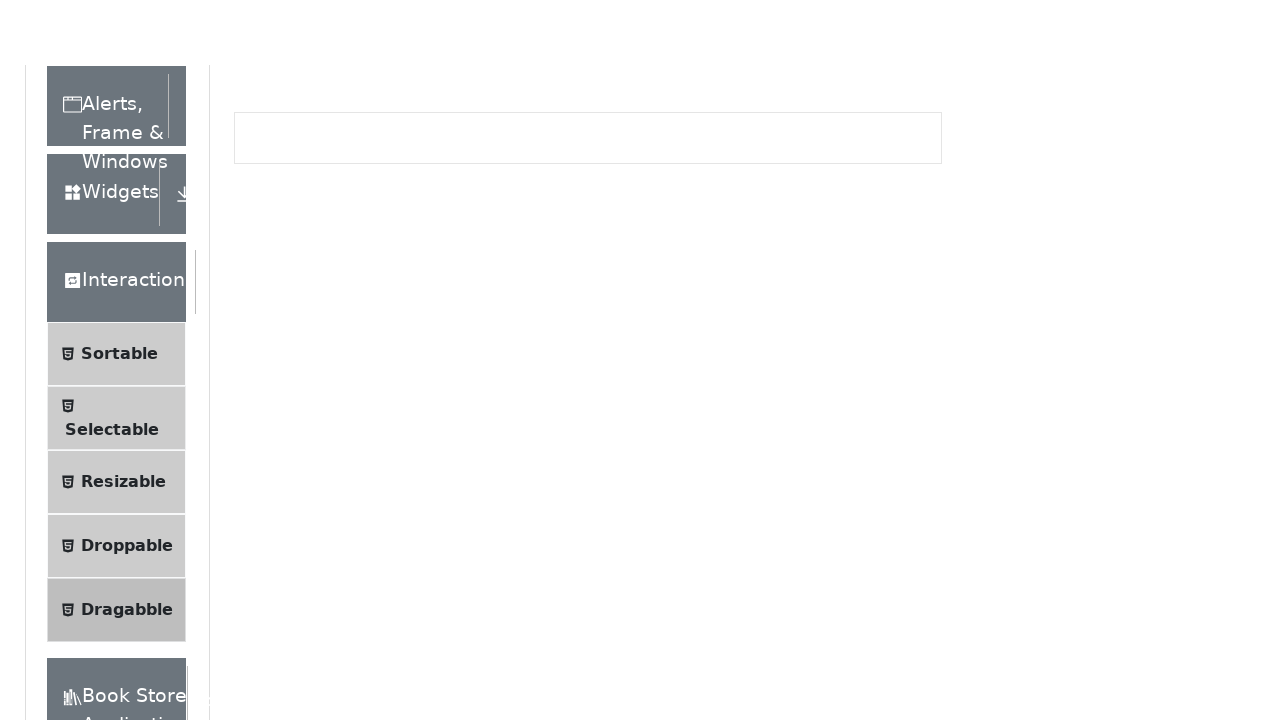

Switched to Axis Restricted tab at (397, 244) on internal:role=tab[name="Axis Restricted"i]
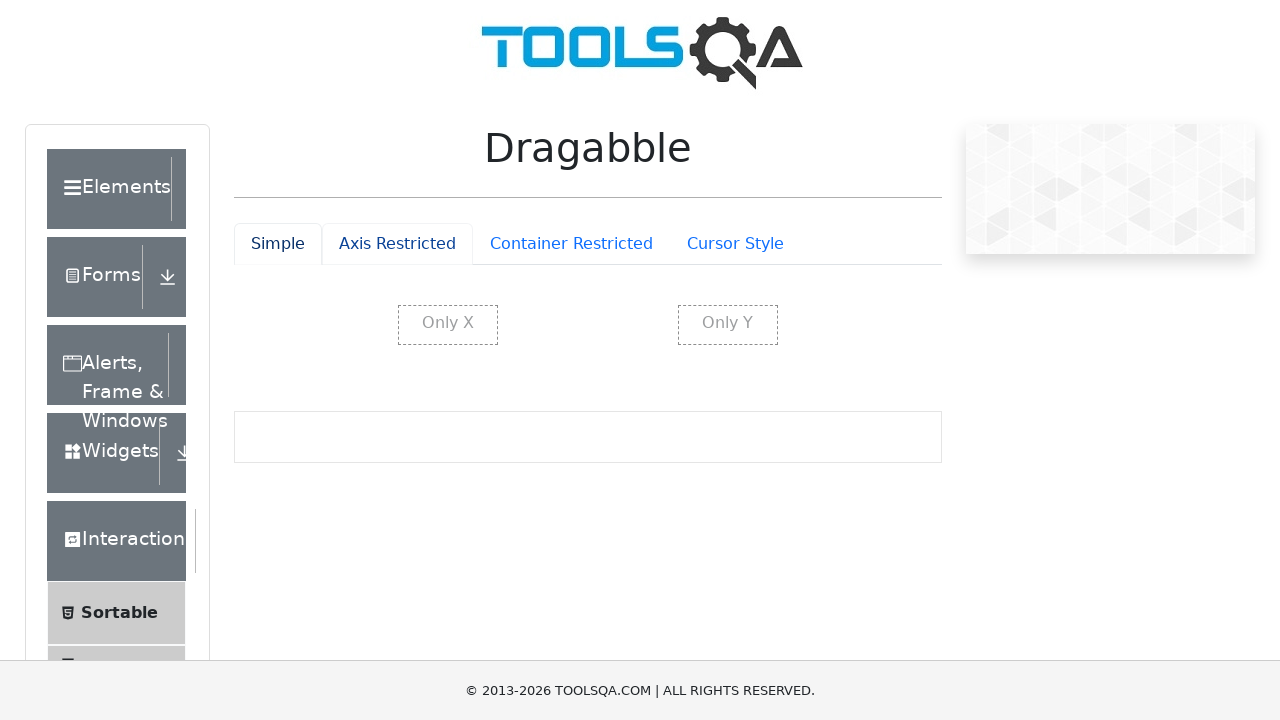

Located X-axis restricted draggable element
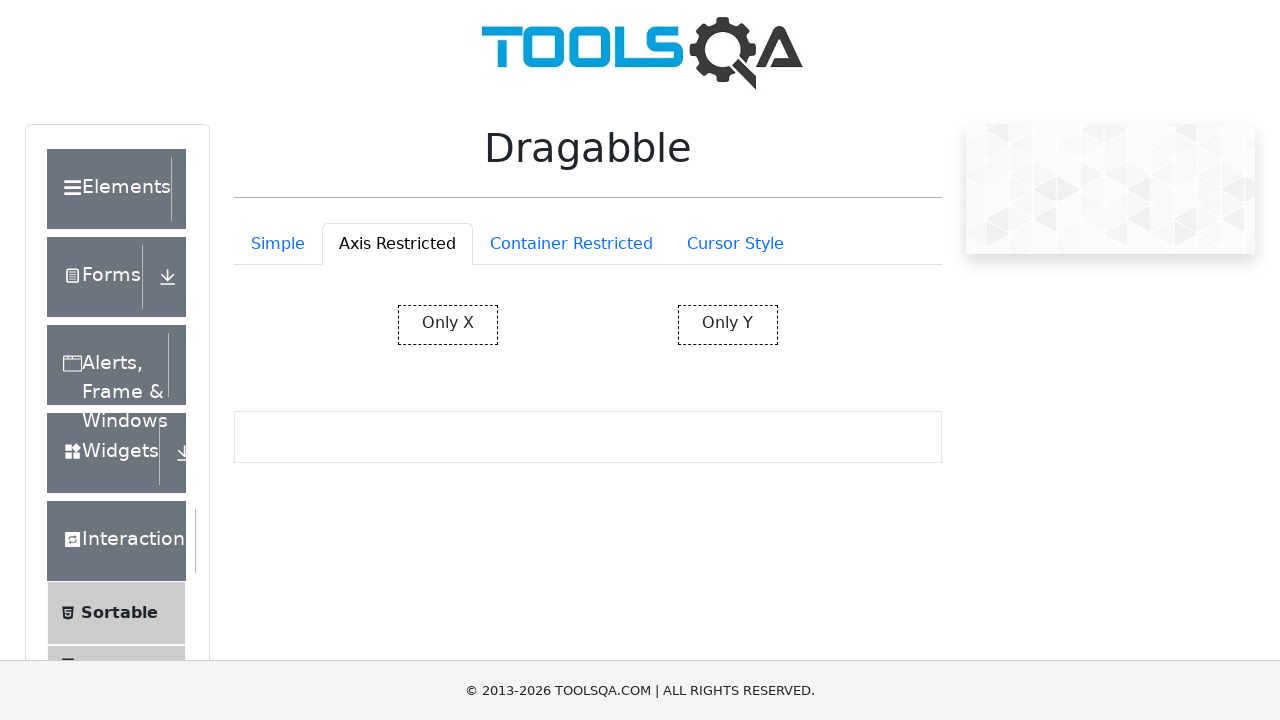

Hovered over X-axis restricted element at (448, 325) on #restrictedX
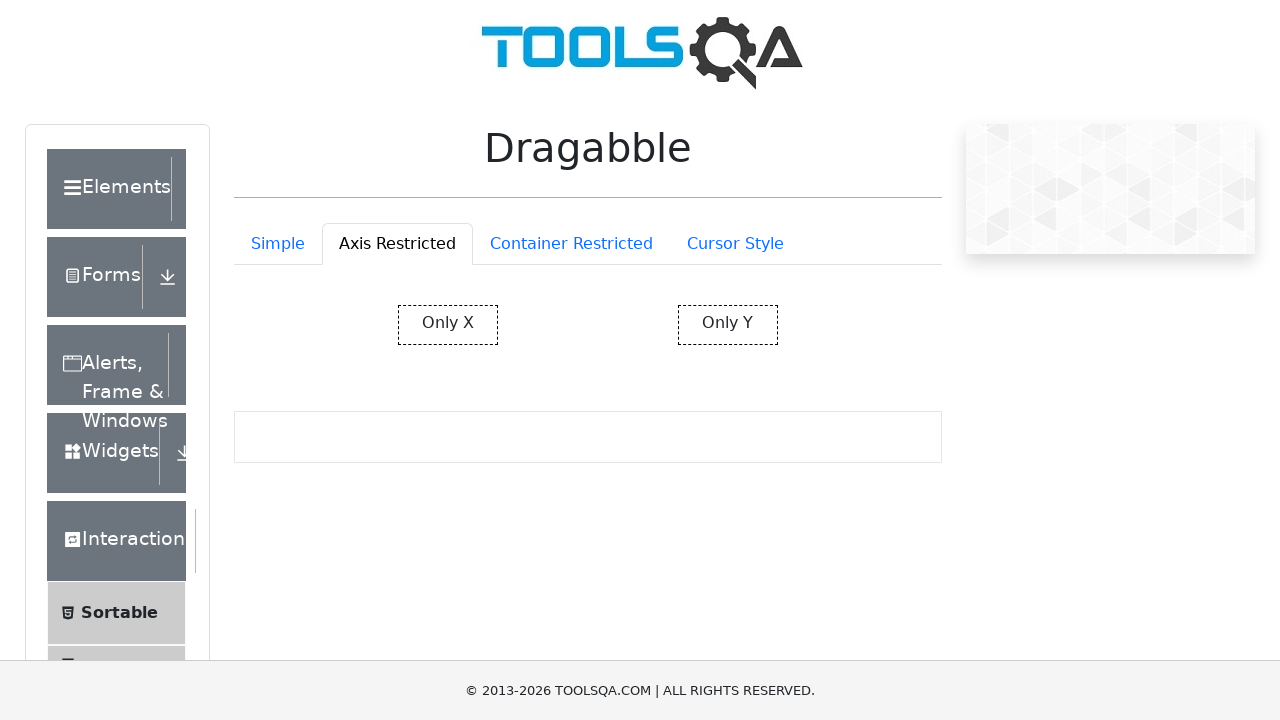

Pressed mouse button down on element at (448, 325)
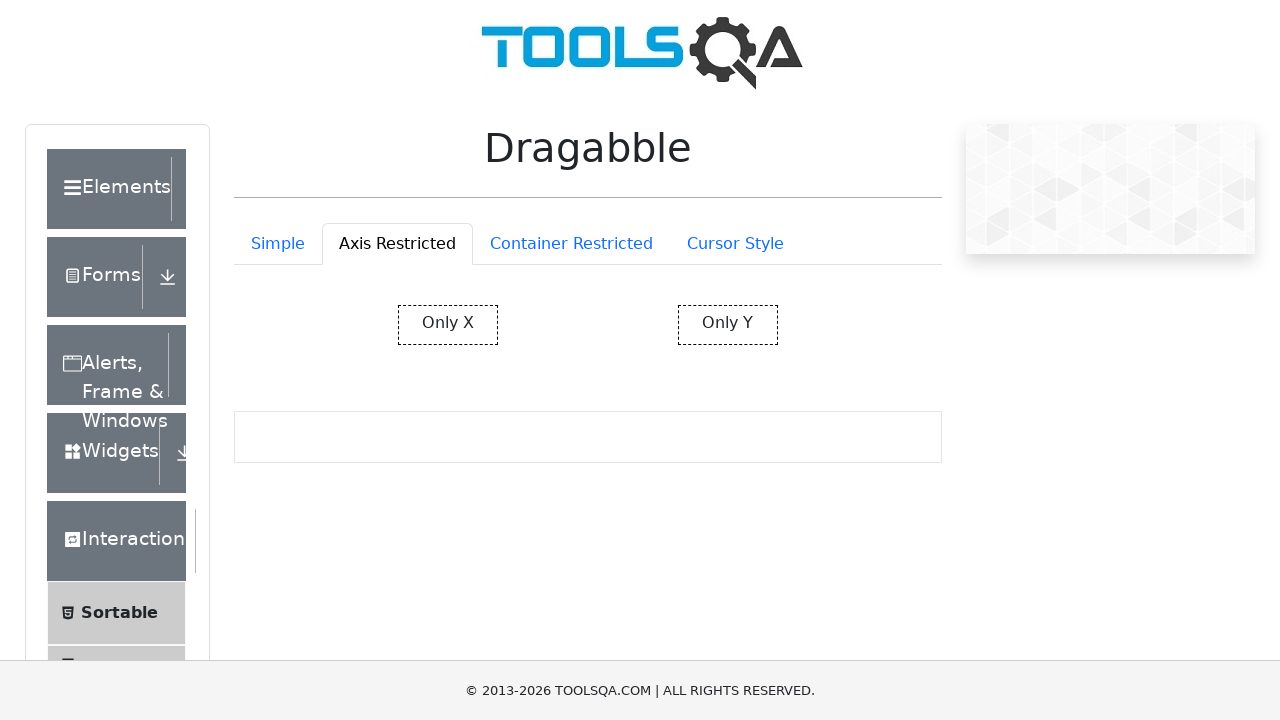

Moved mouse to position (900, 900) to test X-axis restriction at (900, 900)
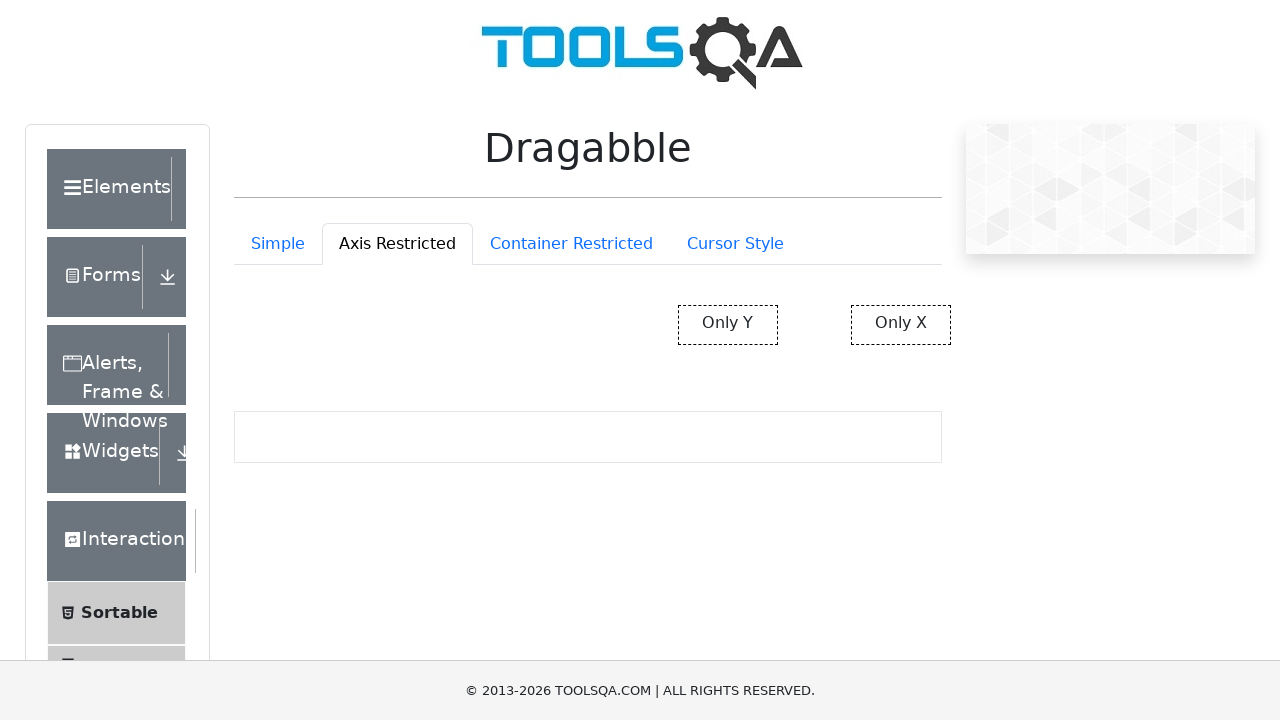

Released mouse button to complete drag at (900, 900)
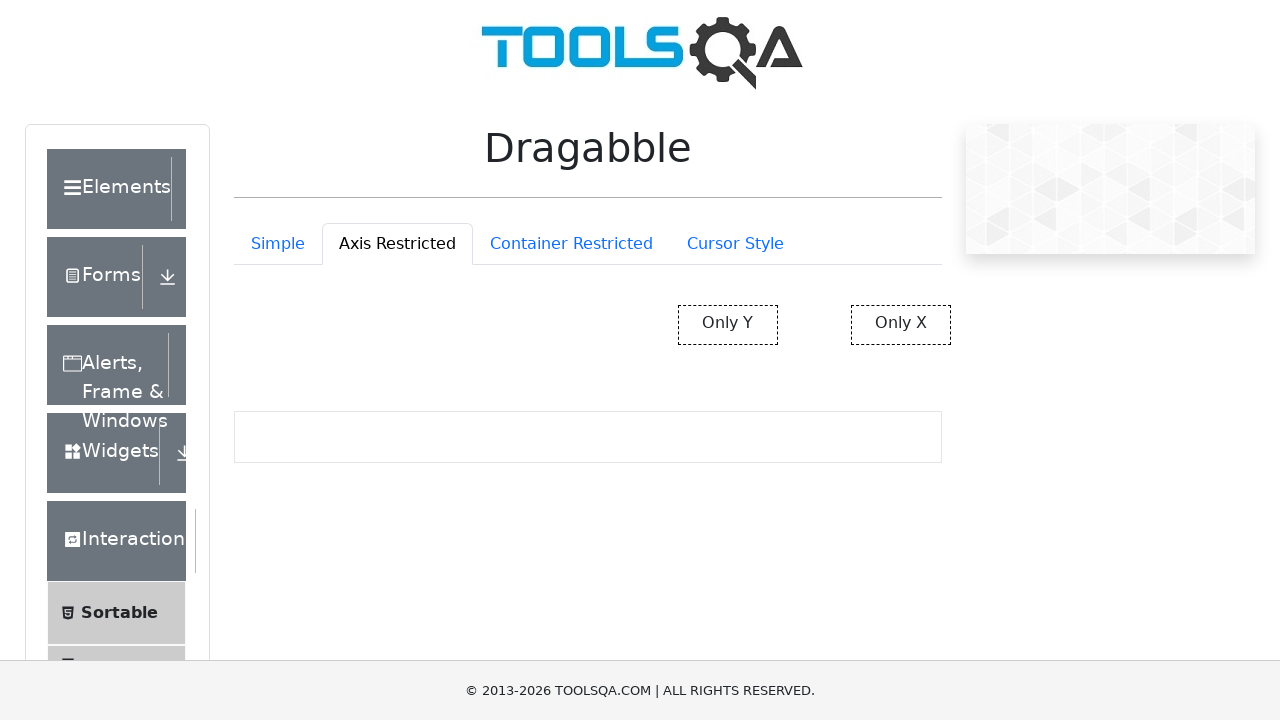

Waited 1000ms for drag animation to complete
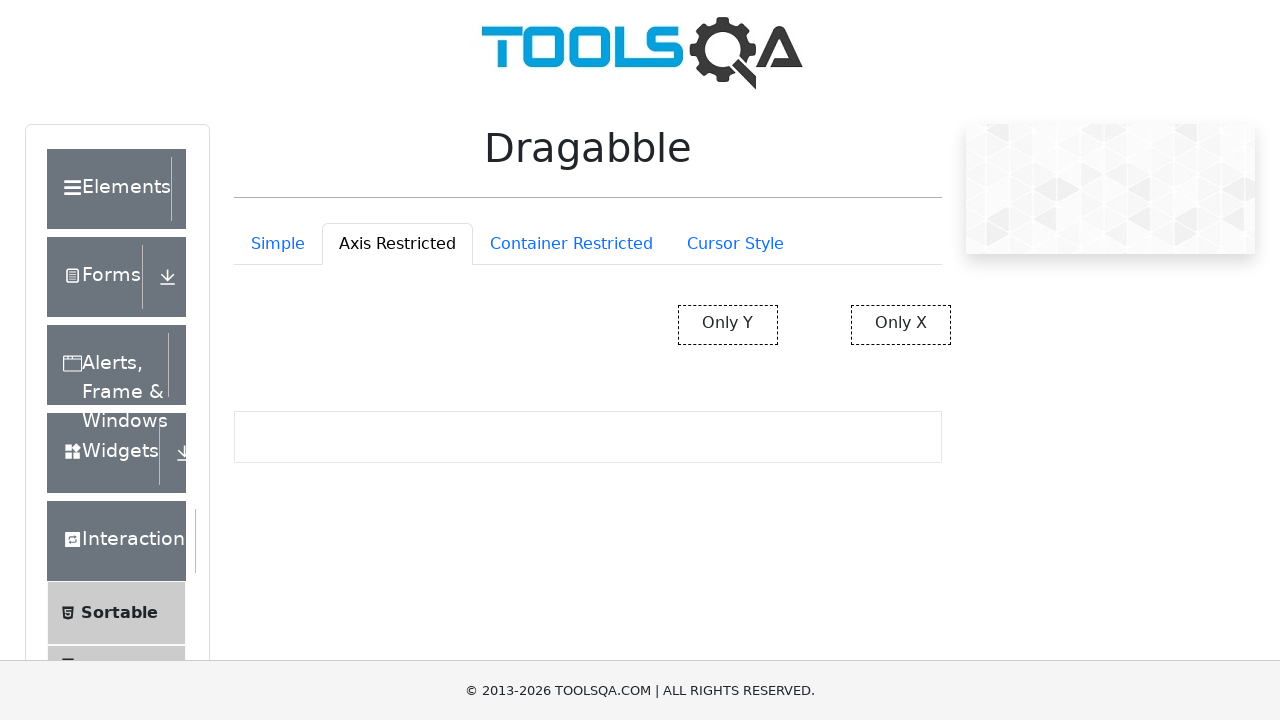

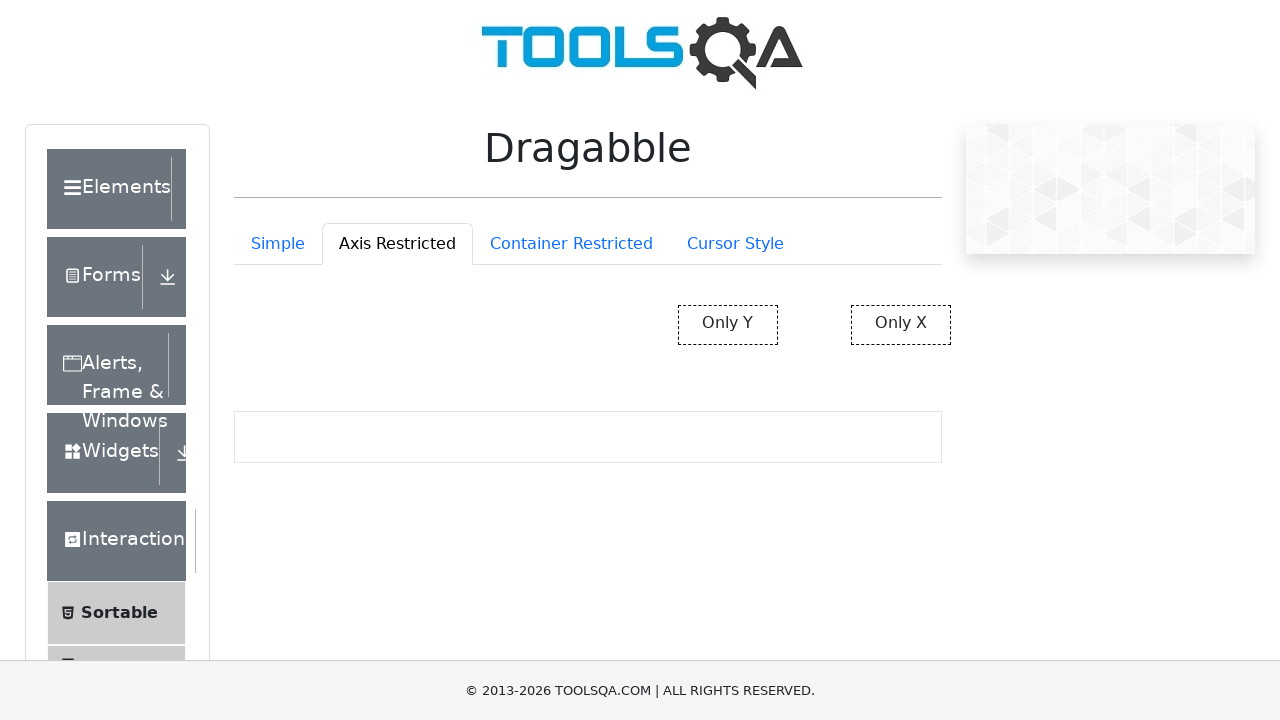